Tests basic browser functionality by navigating to example.com, setting window size, and verifying page loads correctly

Starting URL: https://example.com

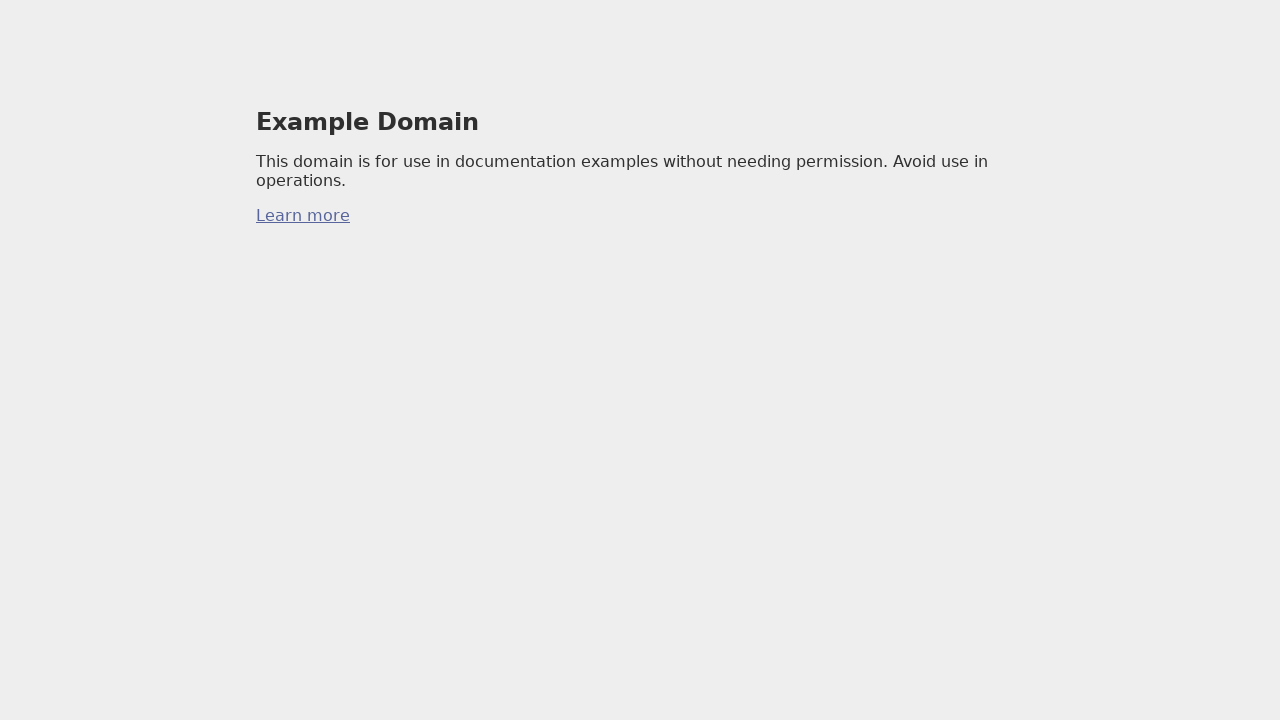

Set viewport size to 900x500
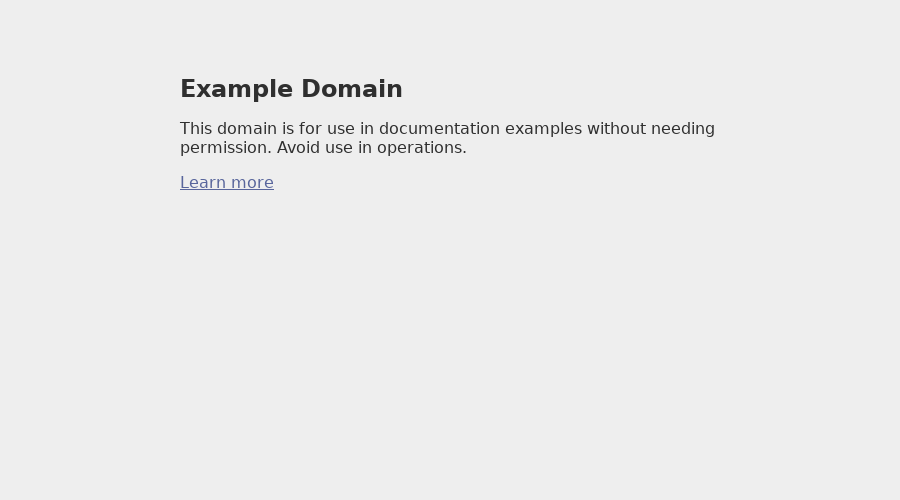

Page loaded - domcontentloaded event fired
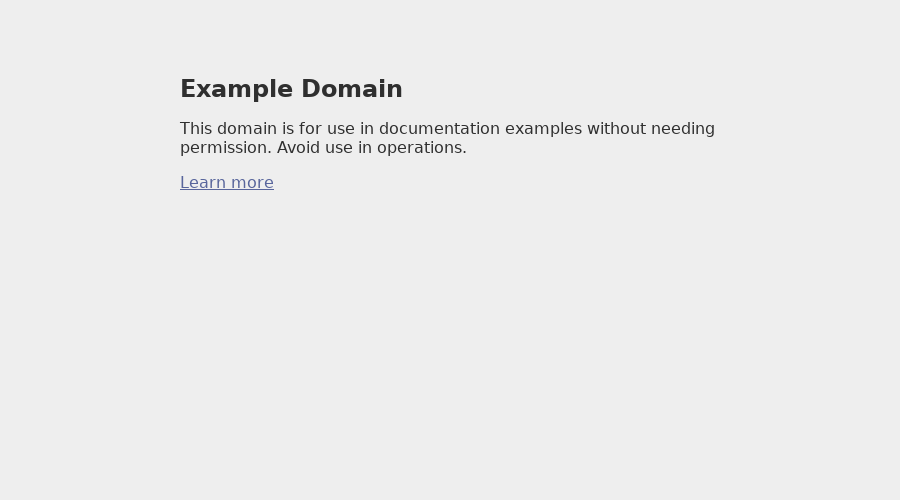

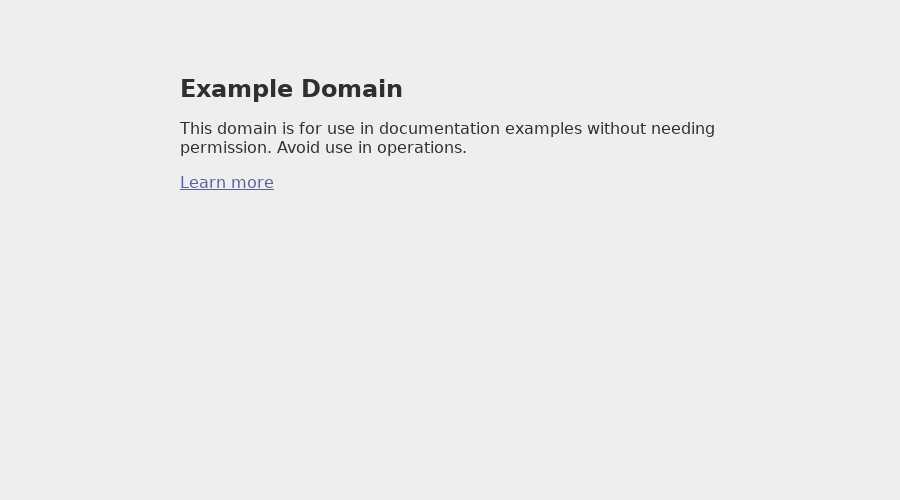